Clicks on a navigation menu item and verifies the workshop library header text.

Starting URL: https://corporatetrainingmaterials.com/

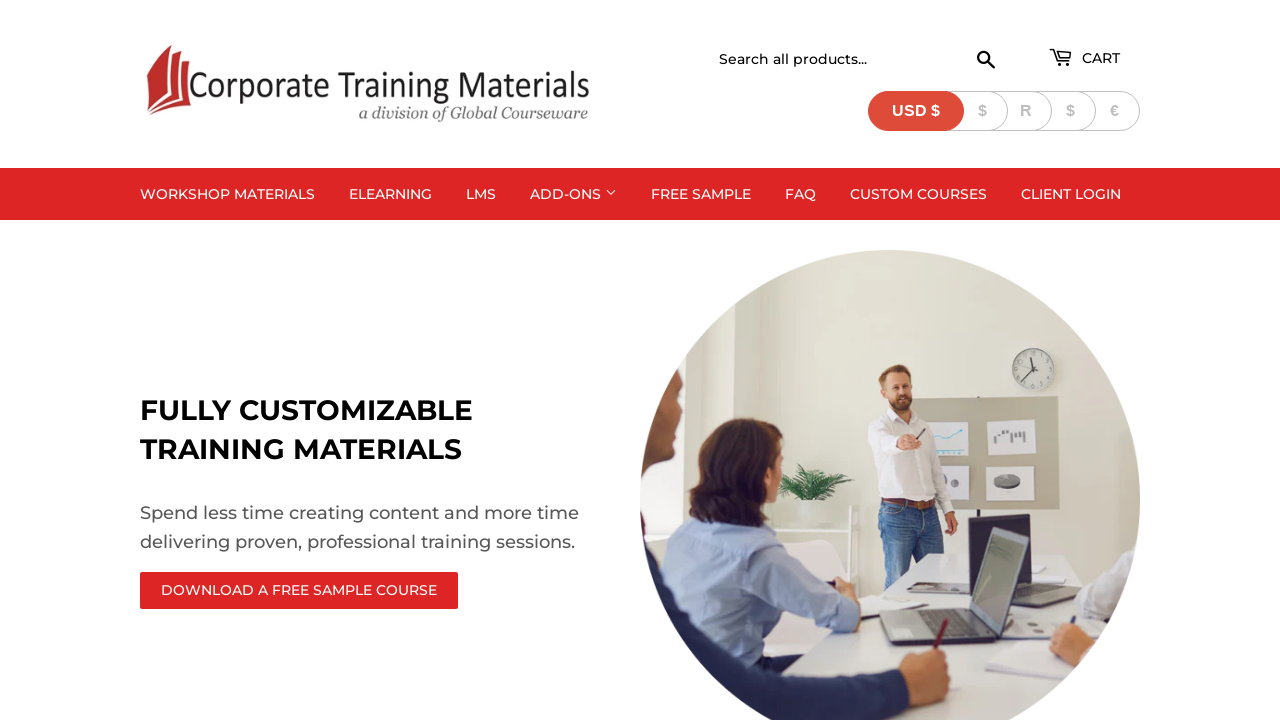

Clicked on second navigation menu item at (228, 194) on xpath=//ul[@id='AccessibleNav']/li[2]/a
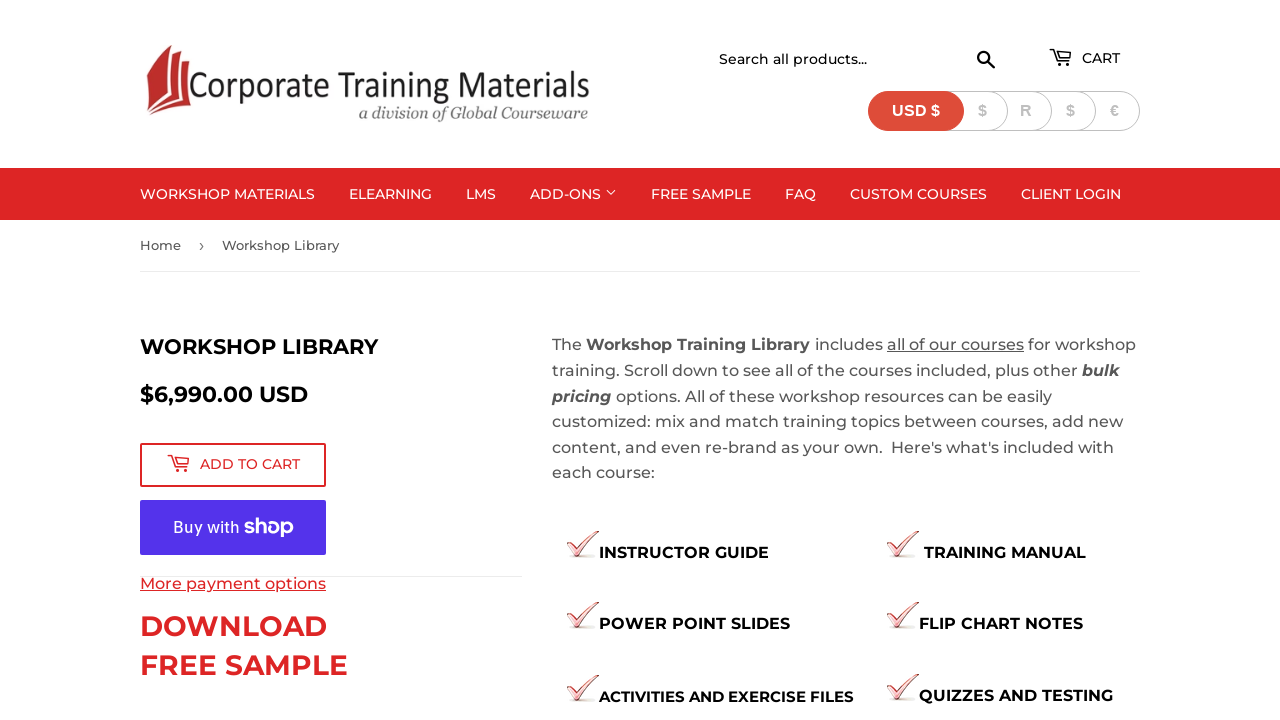

Workshop library header appeared
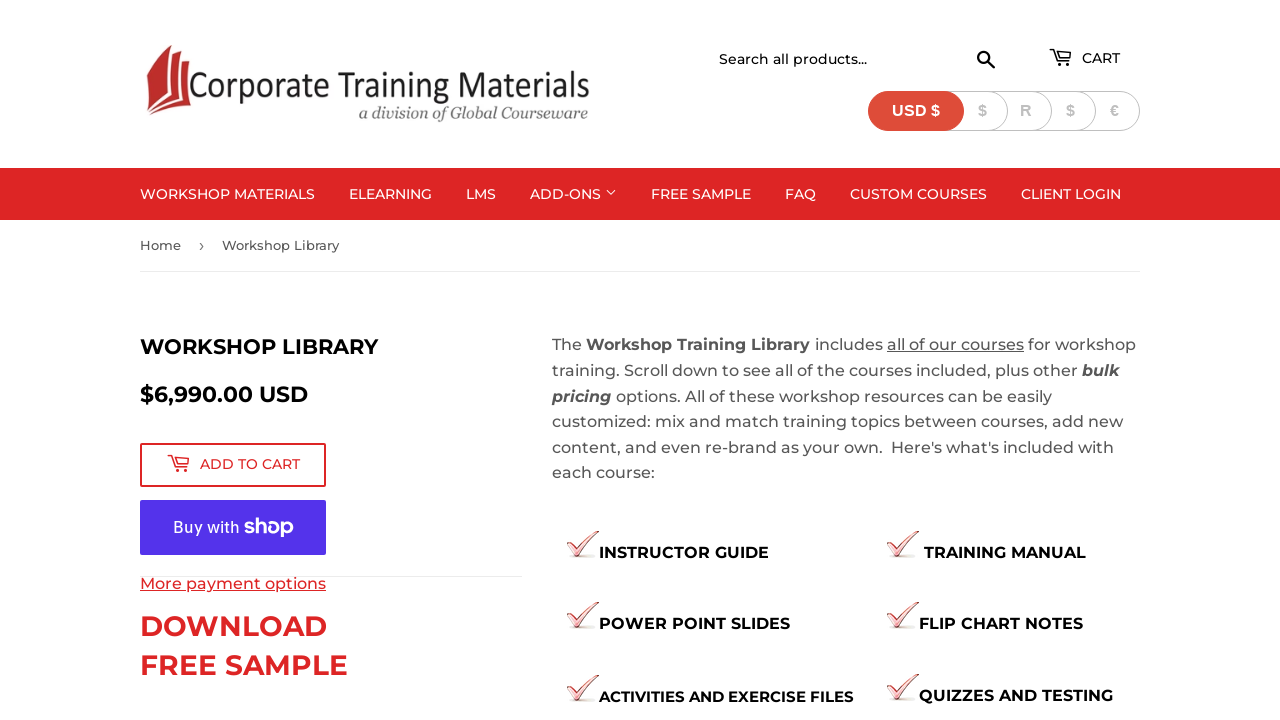

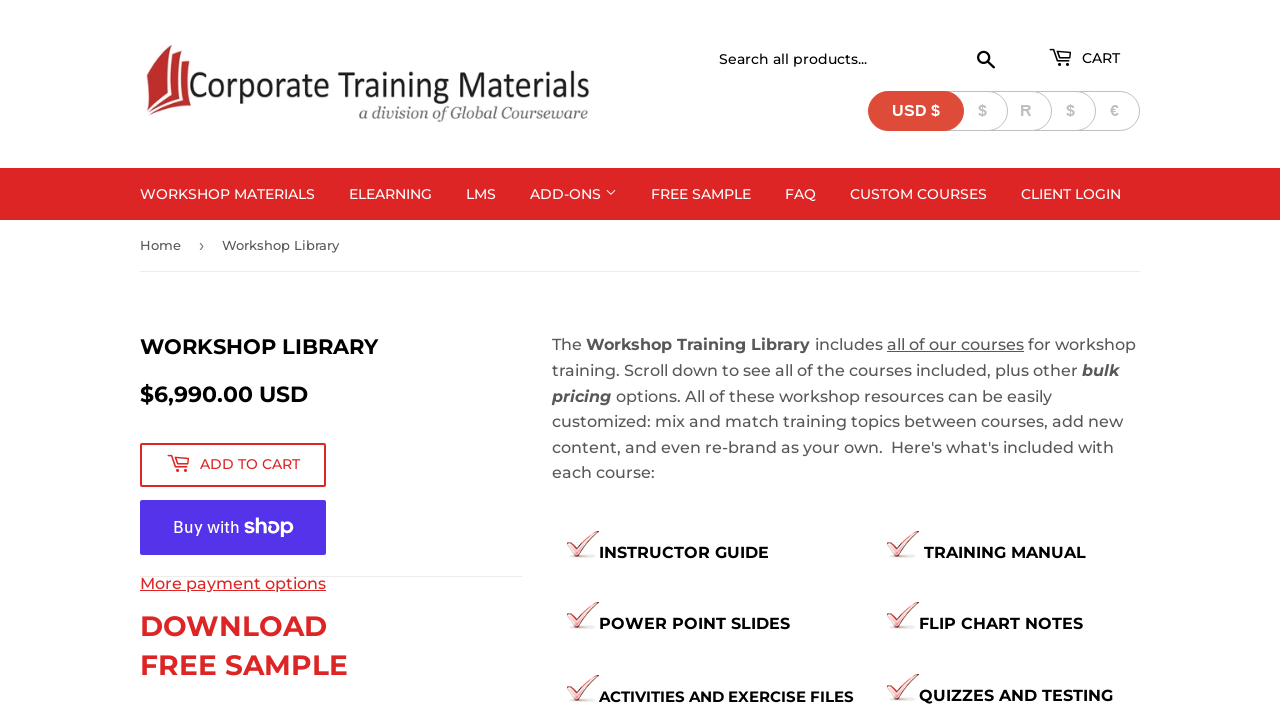